Tests JavaScript alert accept functionality by clicking a button that triggers an alert, accepting it, and verifying the result message

Starting URL: https://testcenter.techproeducation.com/index.php?page=javascript-alerts

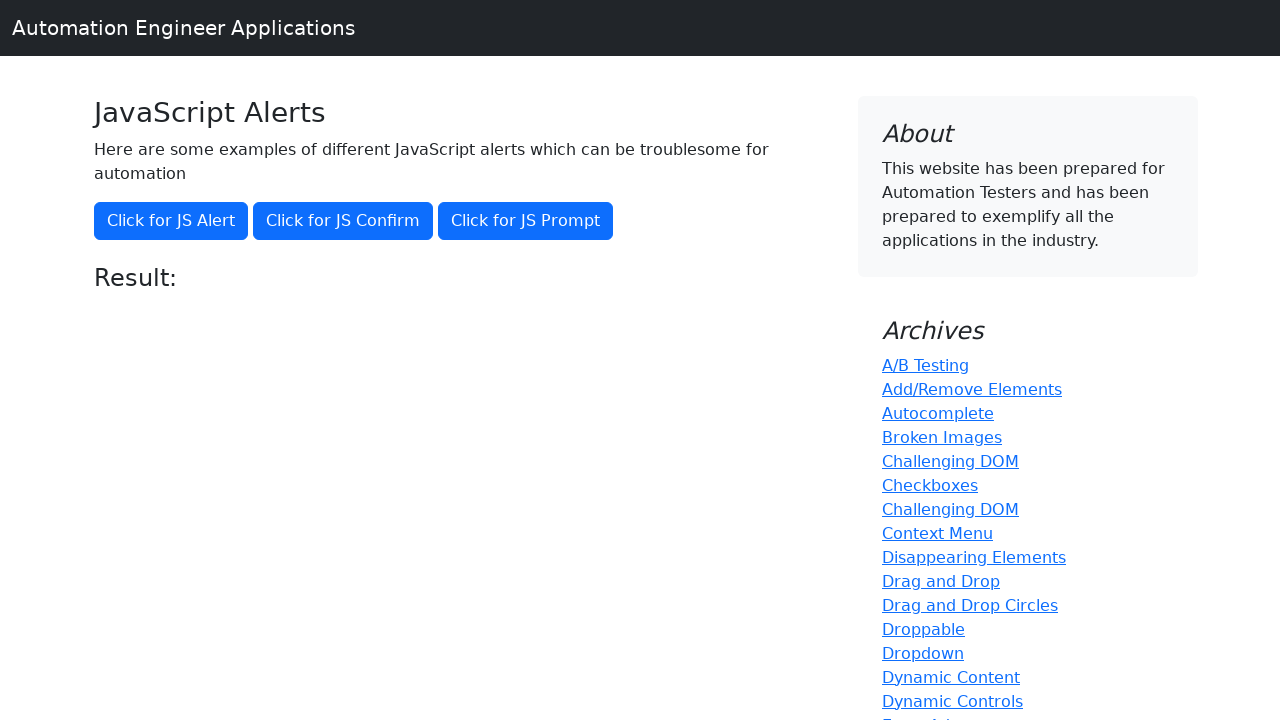

Clicked the 'Click for JS Alert' button at (171, 221) on xpath=//*[text()='Click for JS Alert']
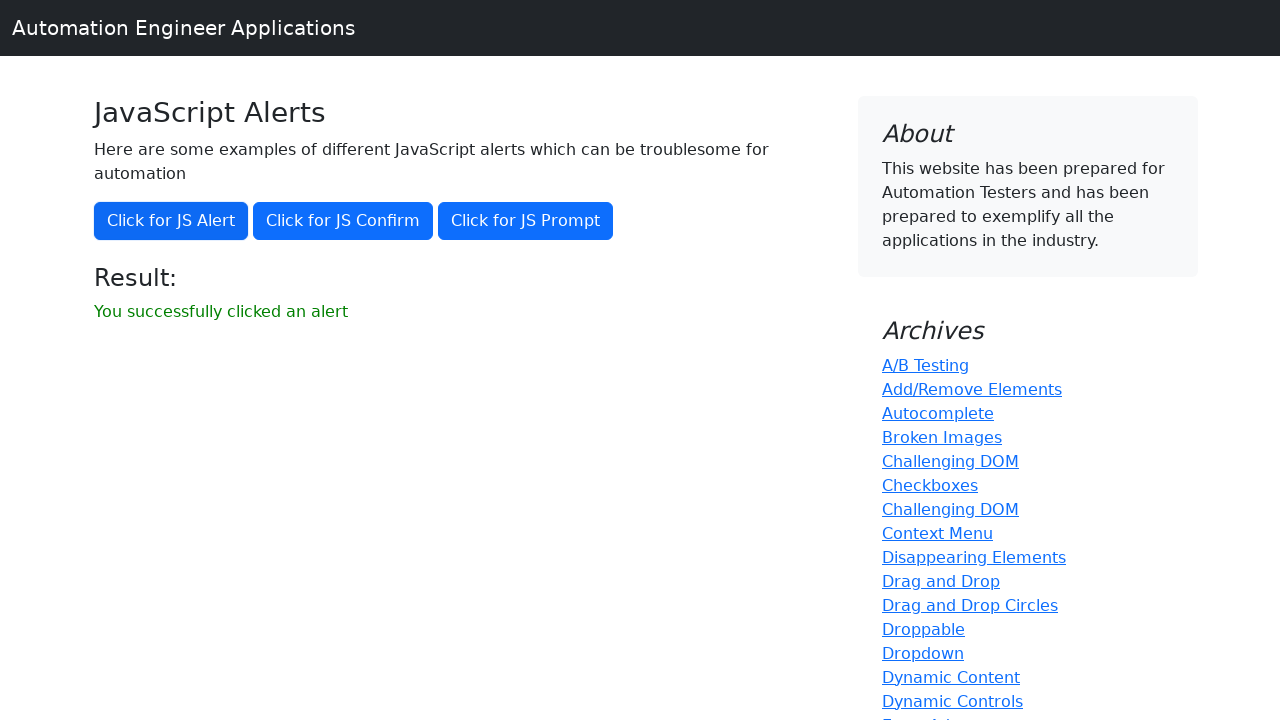

Set up dialog handler to accept alerts
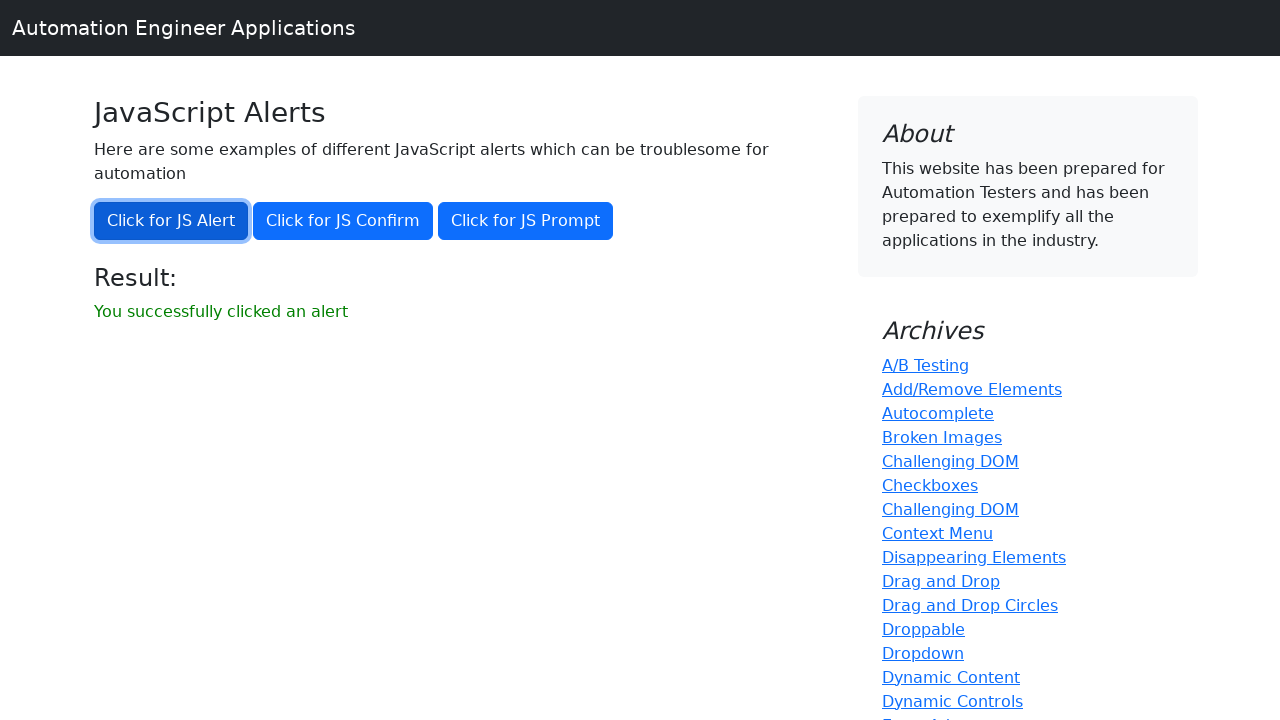

Result message element loaded
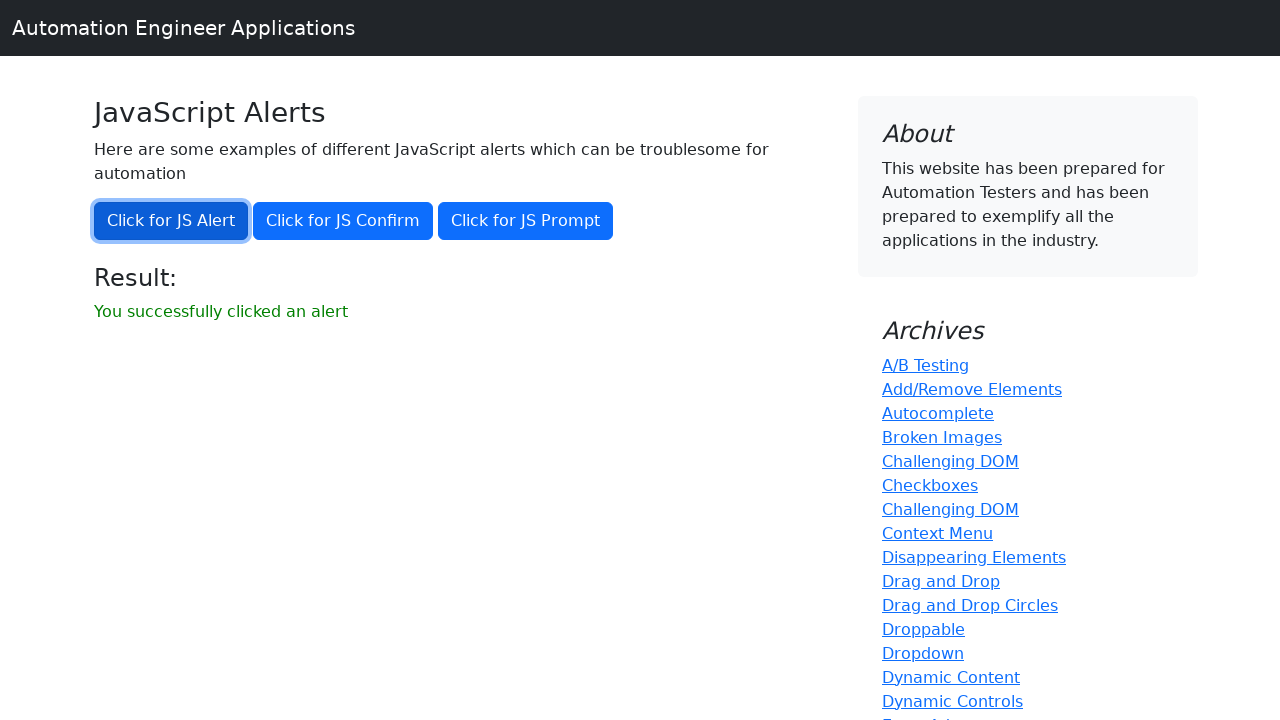

Retrieved result message text
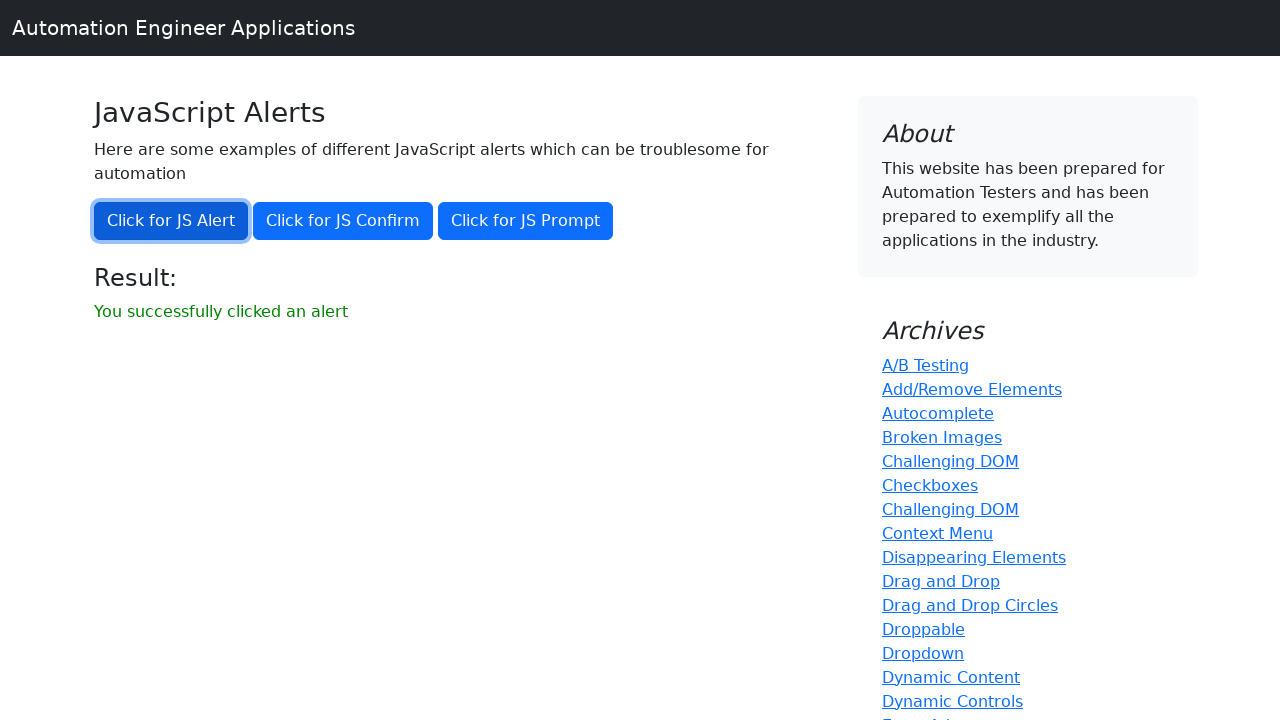

Verified result message matches expected text 'You successfully clicked an alert'
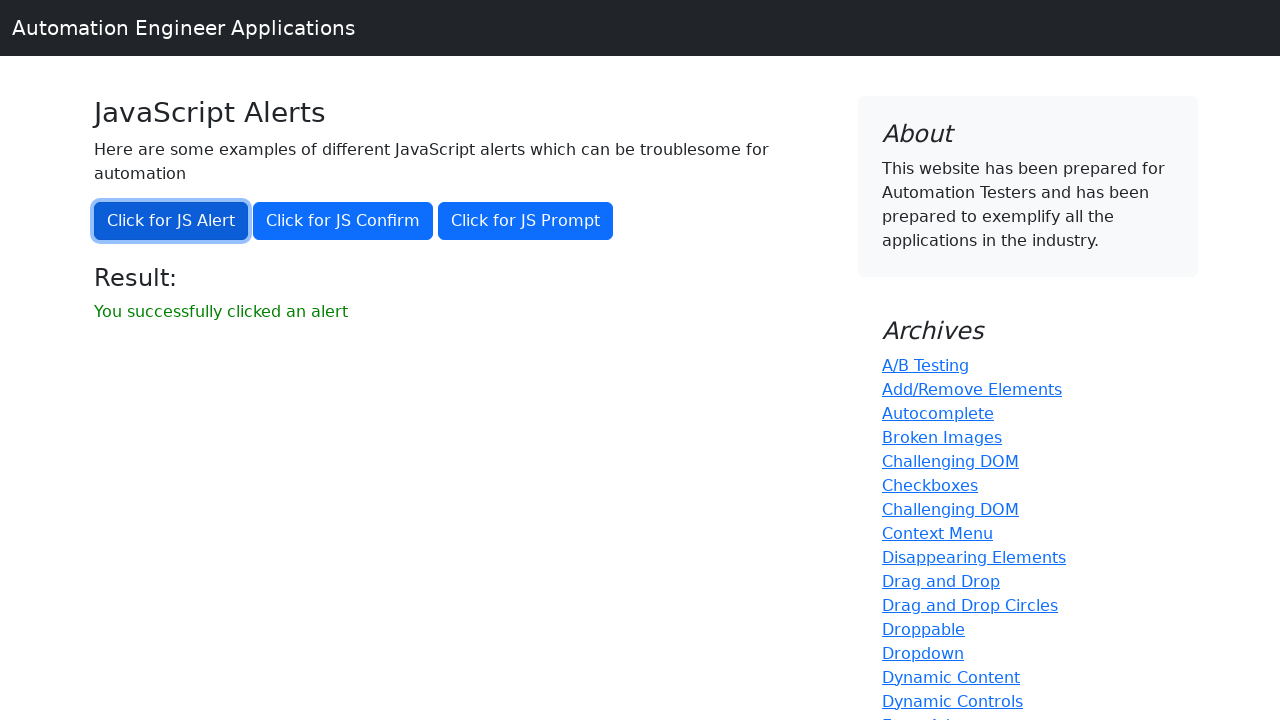

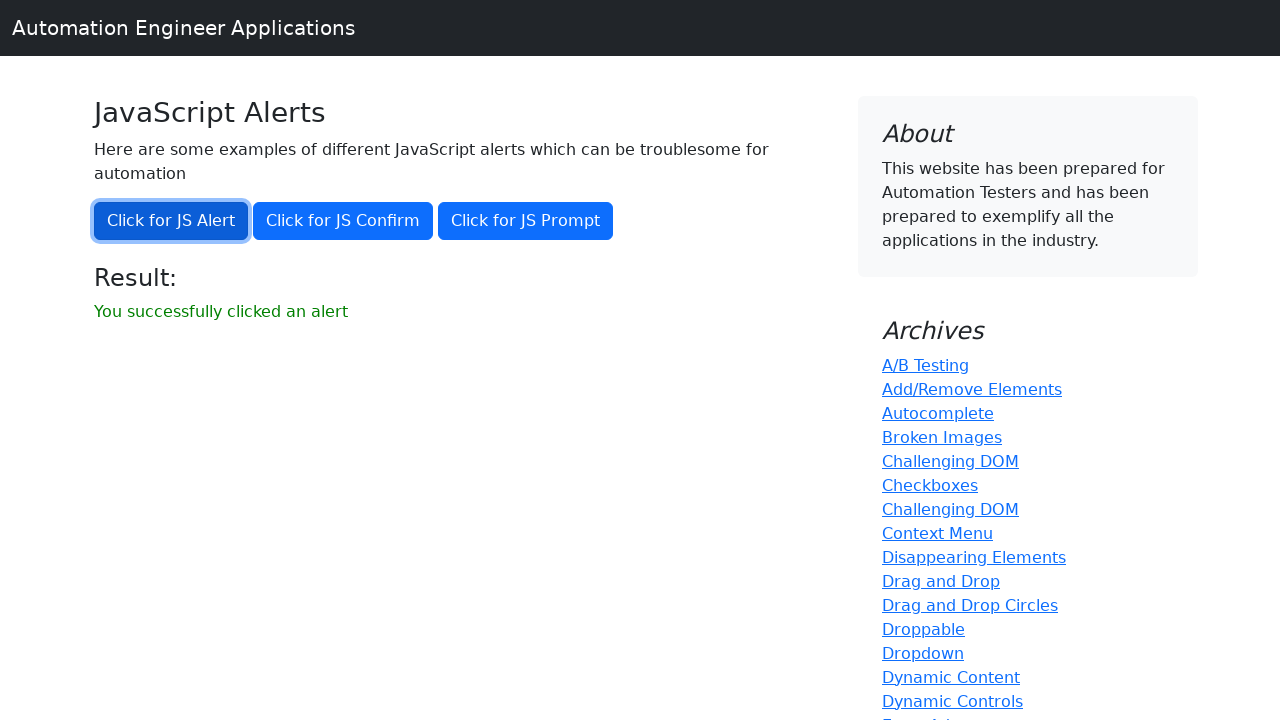